Navigates to the Vivo TV subscription page for Paranavaí and refreshes to verify it loads

Starting URL: https://assine.vivo.com.br/Paranavai_PR/tv-por-assinatura

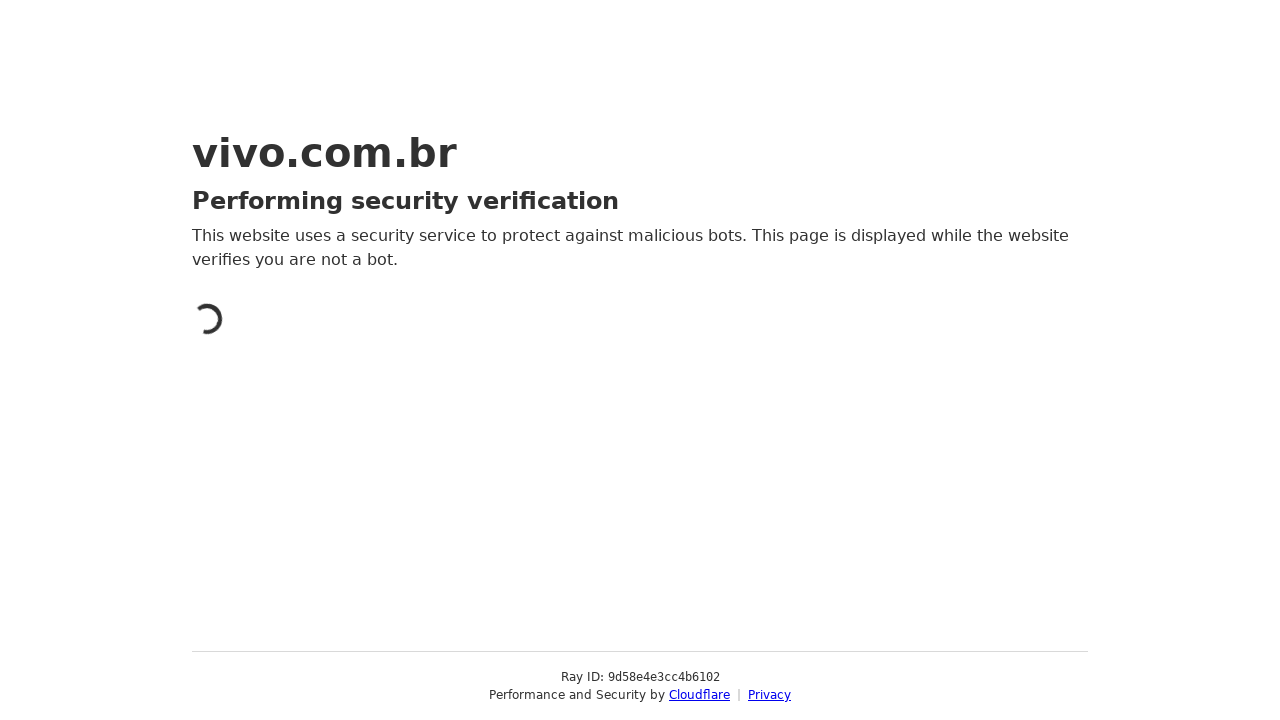

Navigated to Vivo TV subscription page for Paranavaí
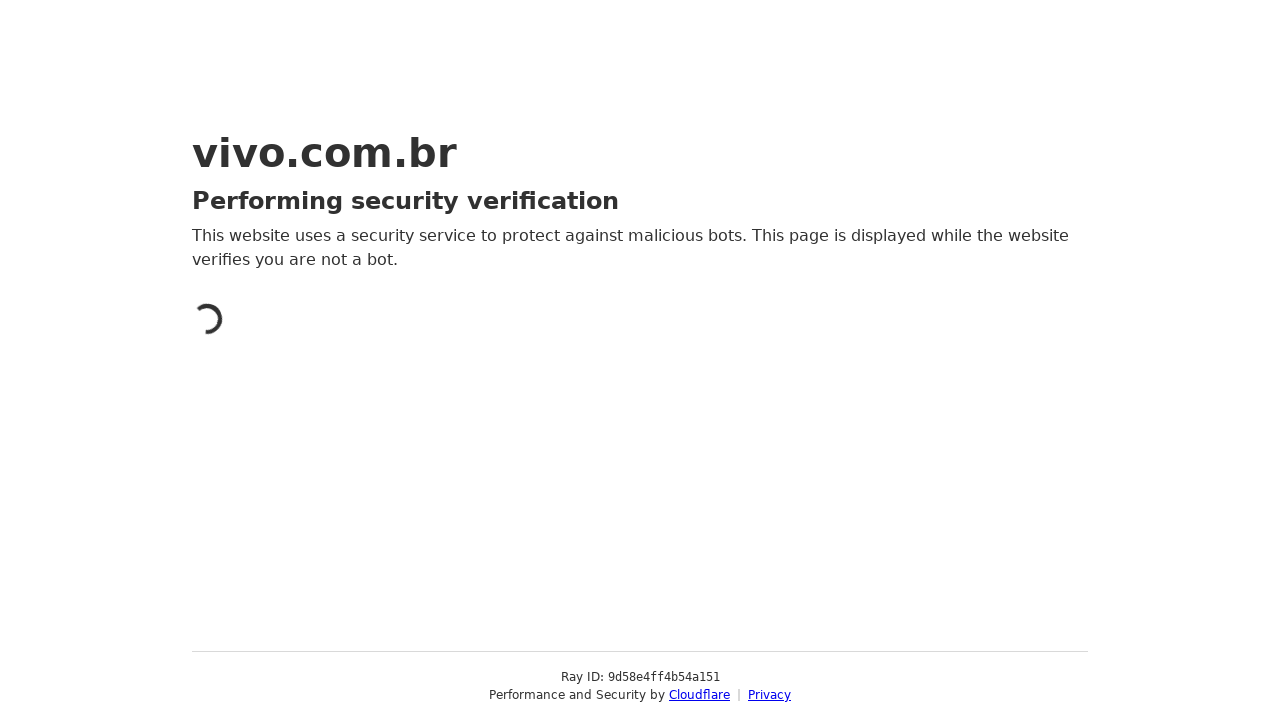

Refreshed the page to verify it loads
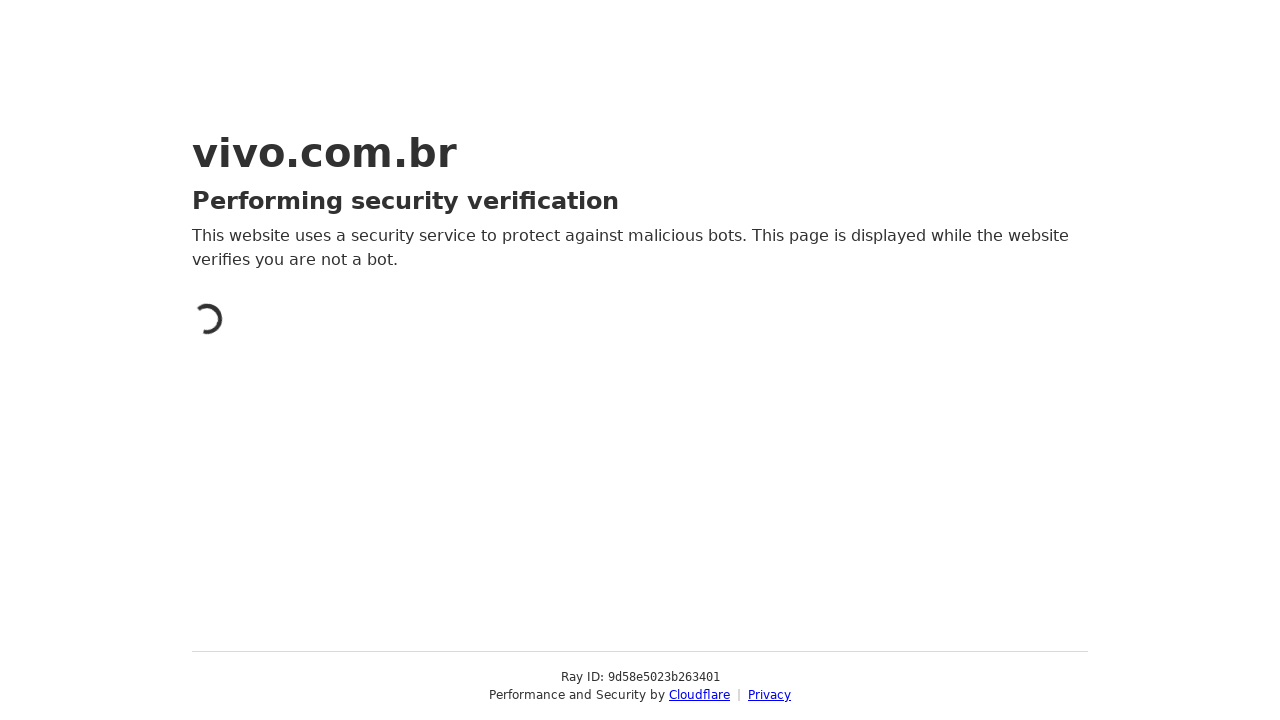

Waited 3 seconds for page to fully load
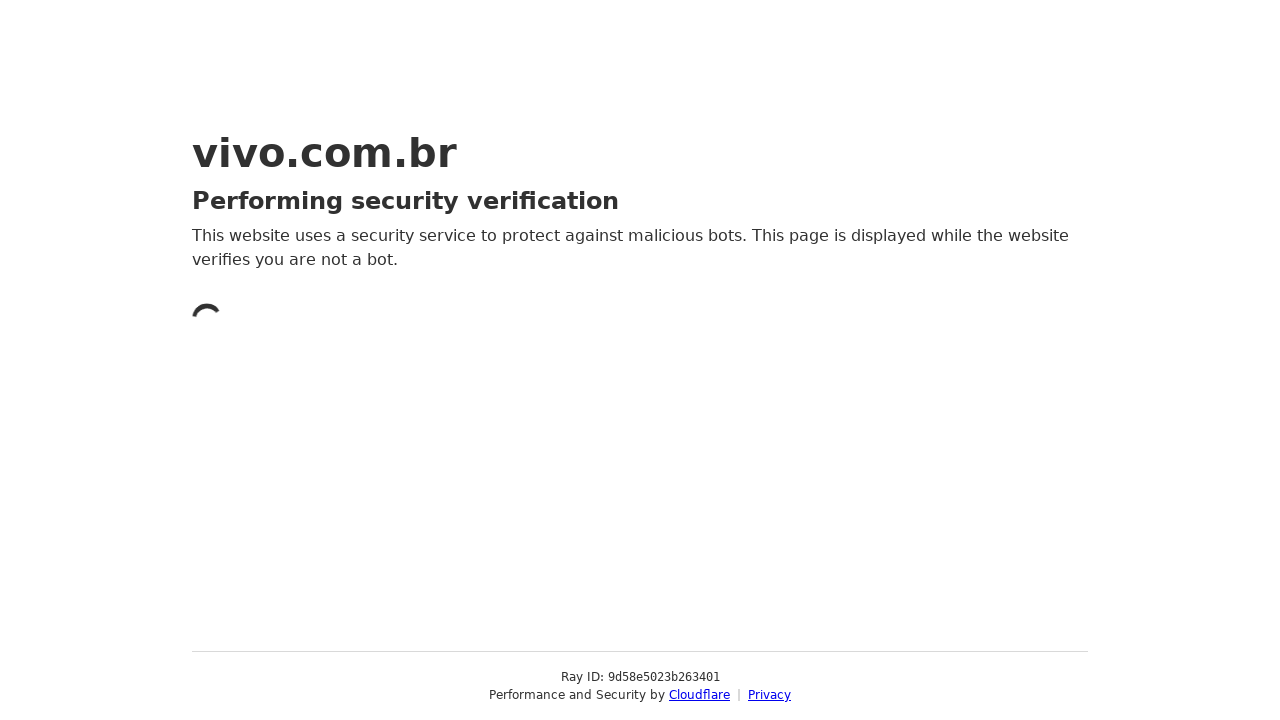

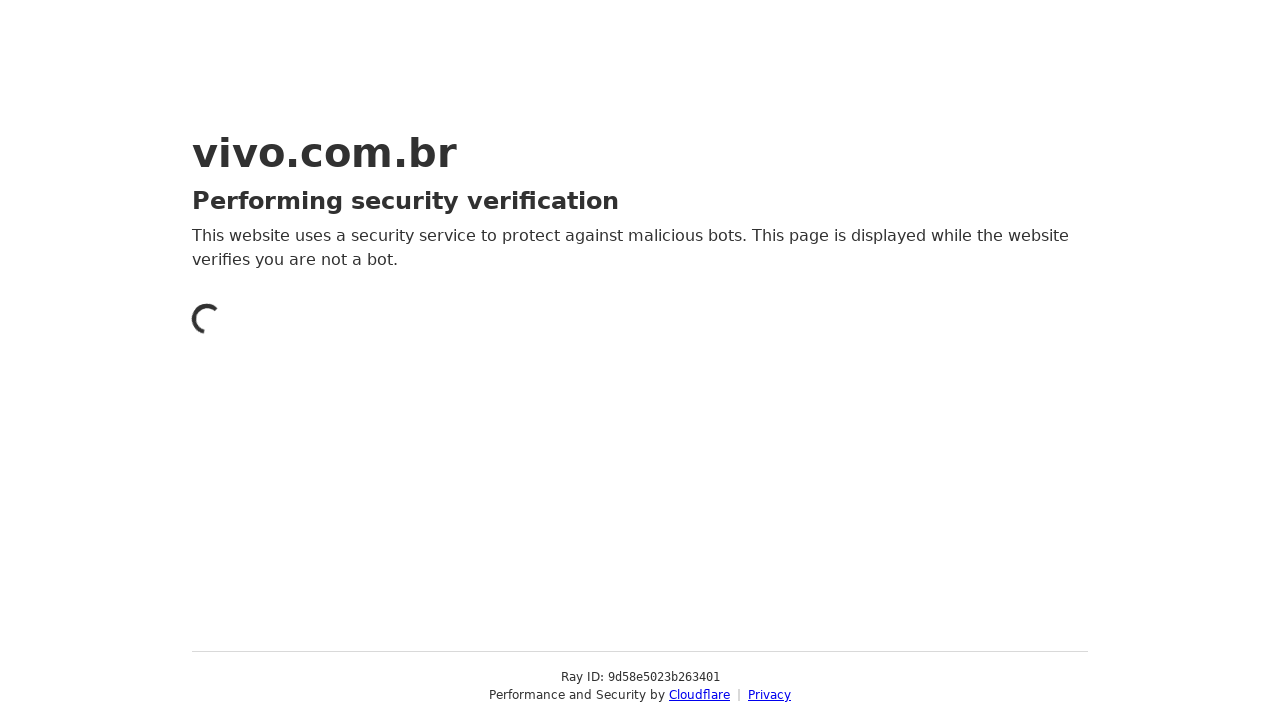